Tests the signup functionality by navigating to the signup popup, filling in a random username and password, submitting the form, and verifying the success alert message

Starting URL: https://www.demoblaze.com/

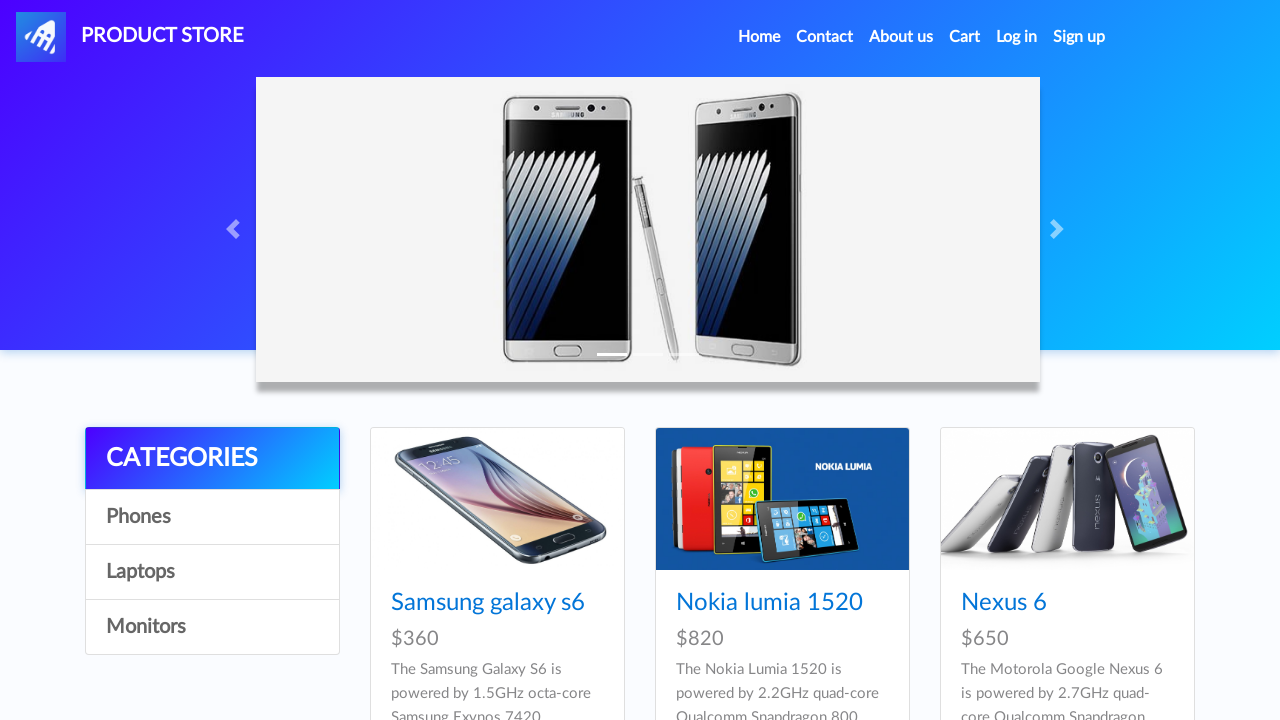

Clicked Sign up link to open the signup popup at (1079, 37) on a#signin2
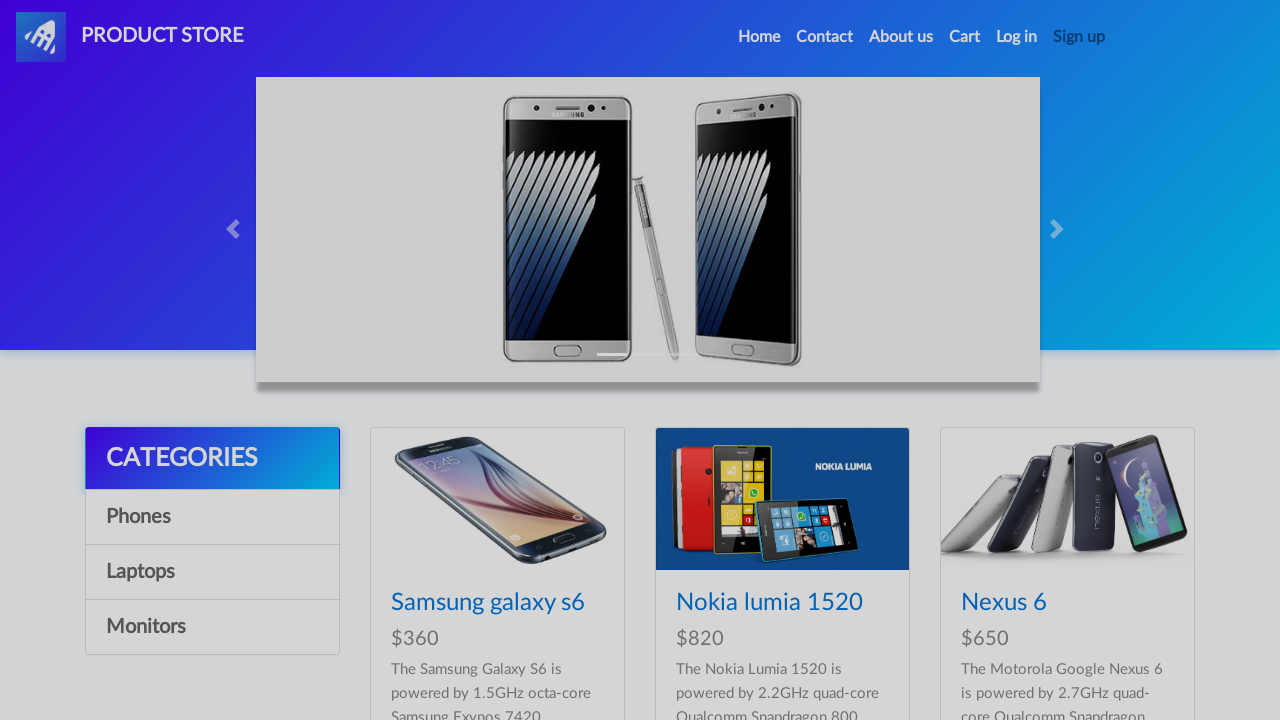

Signup modal became visible
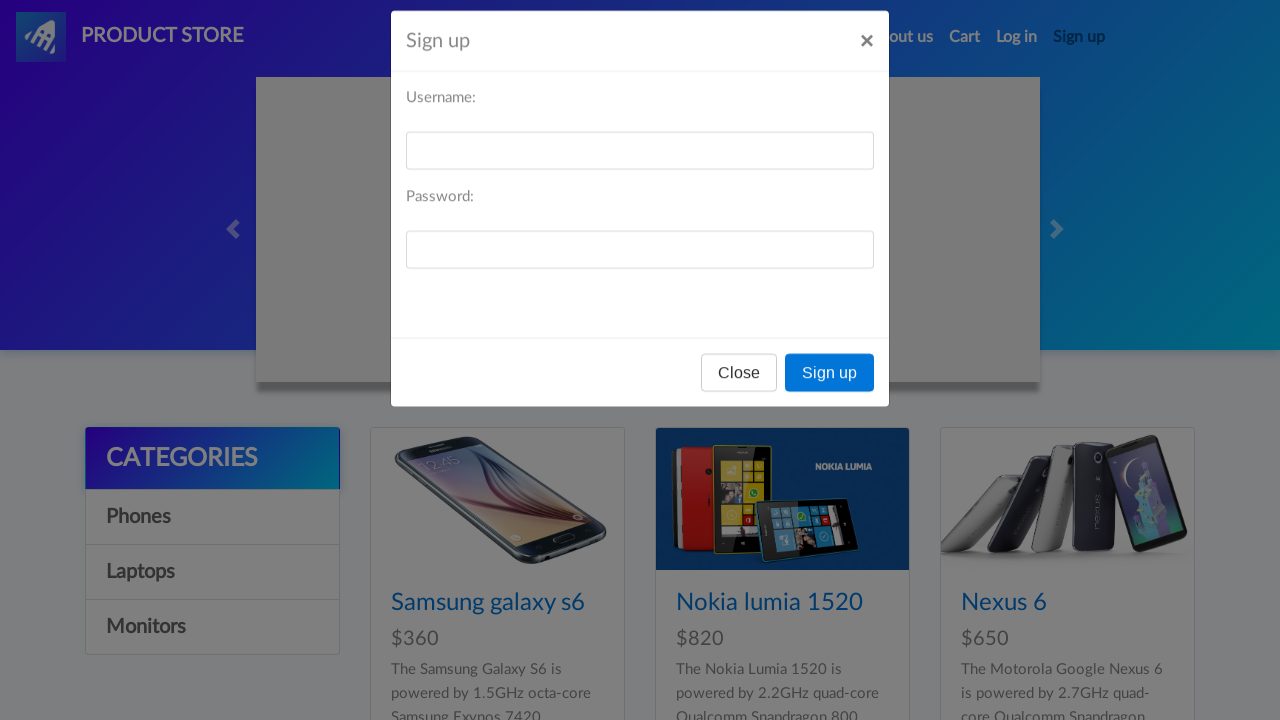

Generated random username: sivwwtdmic779@example.com and password
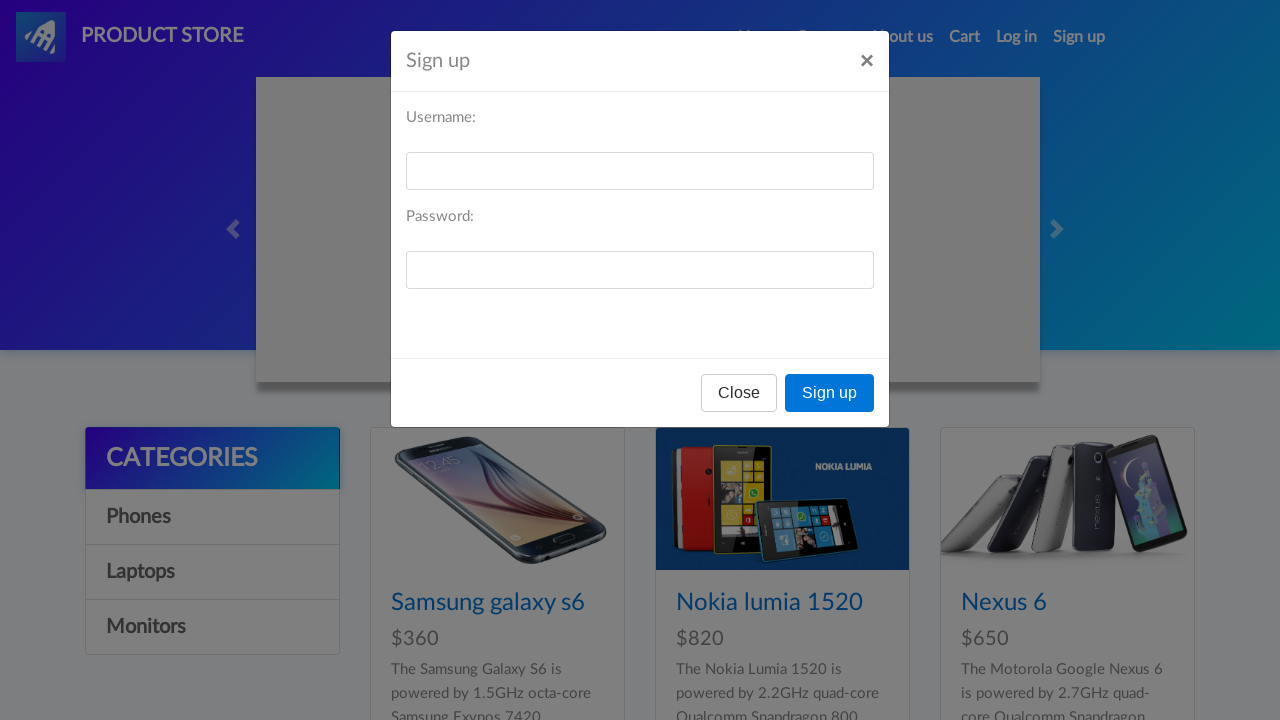

Filled username field with sivwwtdmic779@example.com on #sign-username
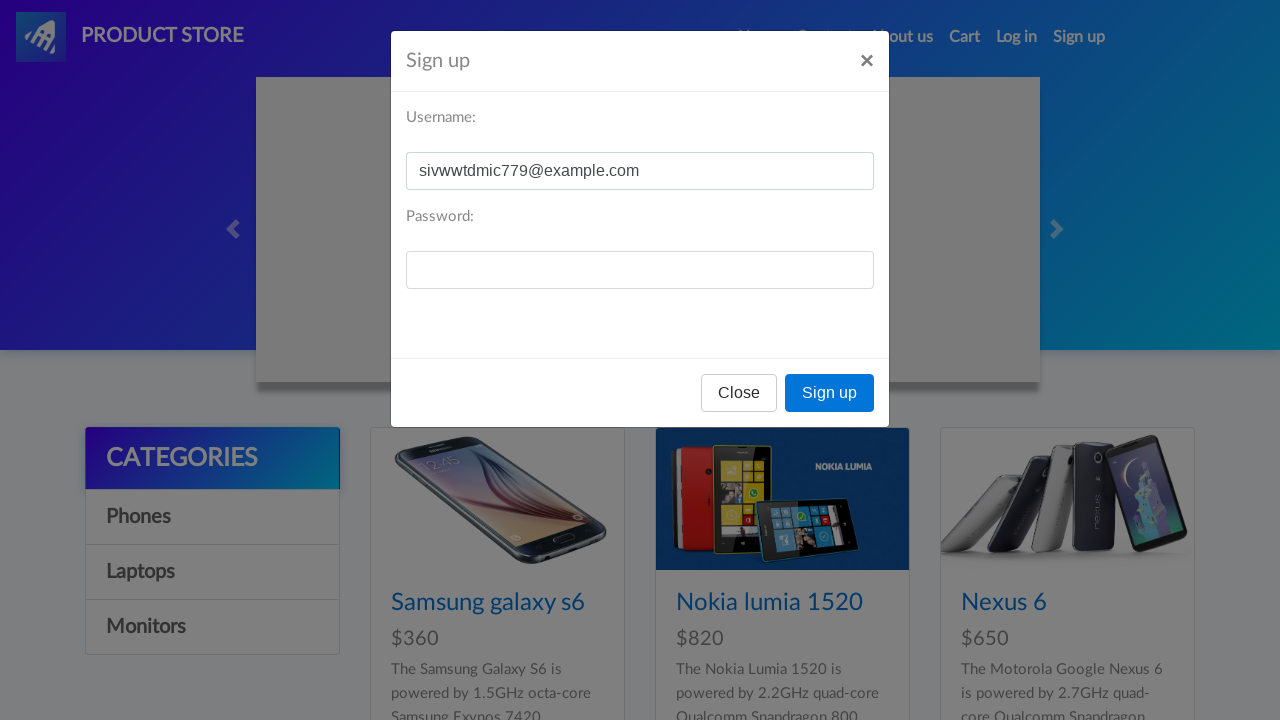

Filled password field with generated password on #sign-password
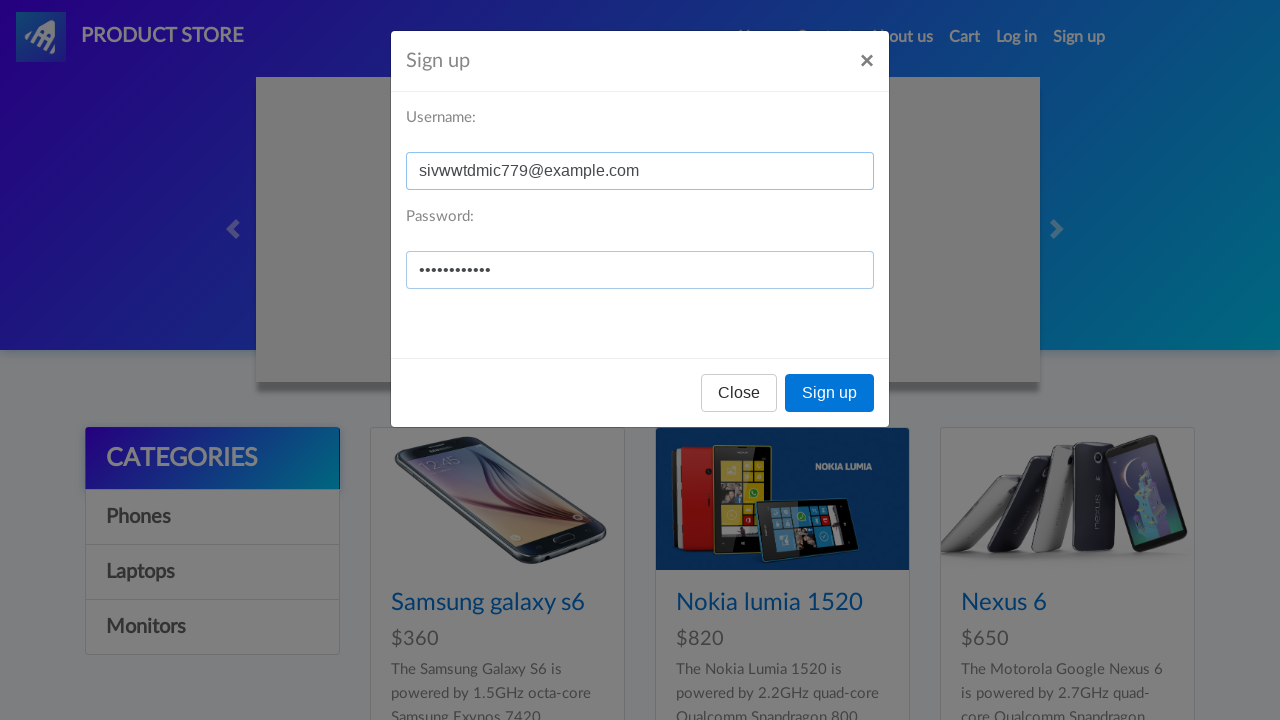

Clicked Sign up button to submit the form at (830, 393) on button[onclick='register()']
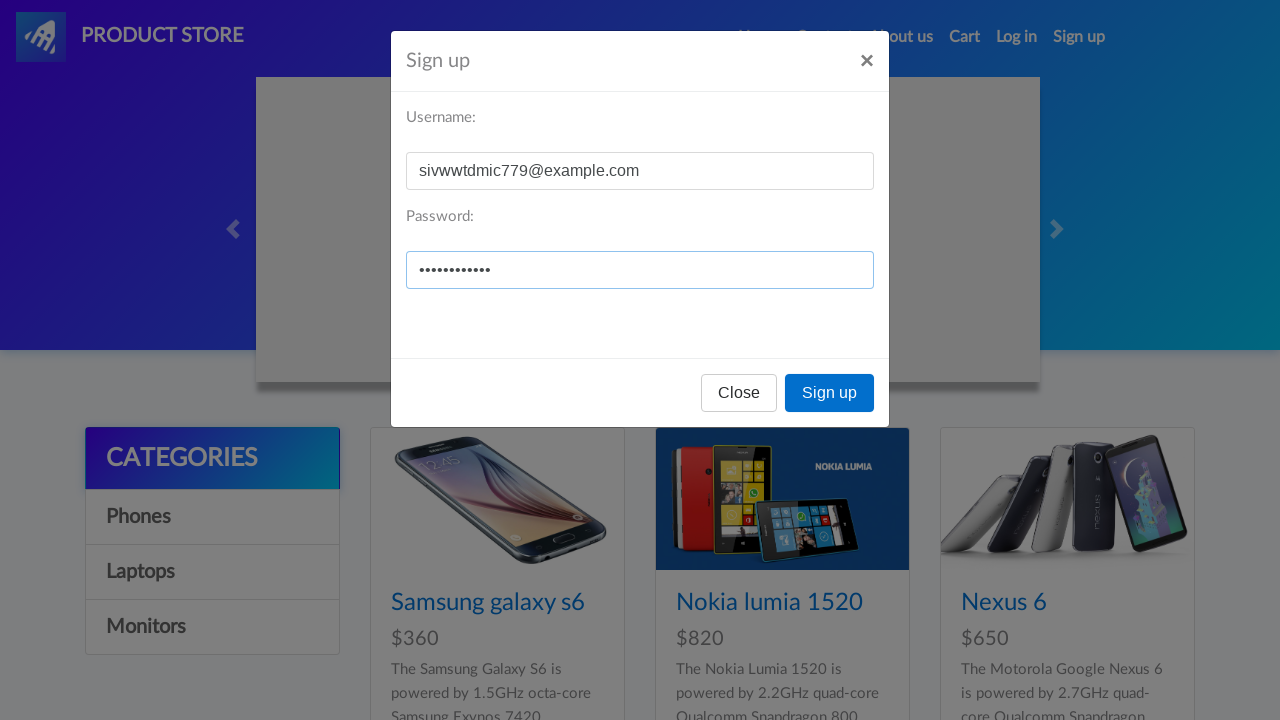

Waited 1 second for alert to appear
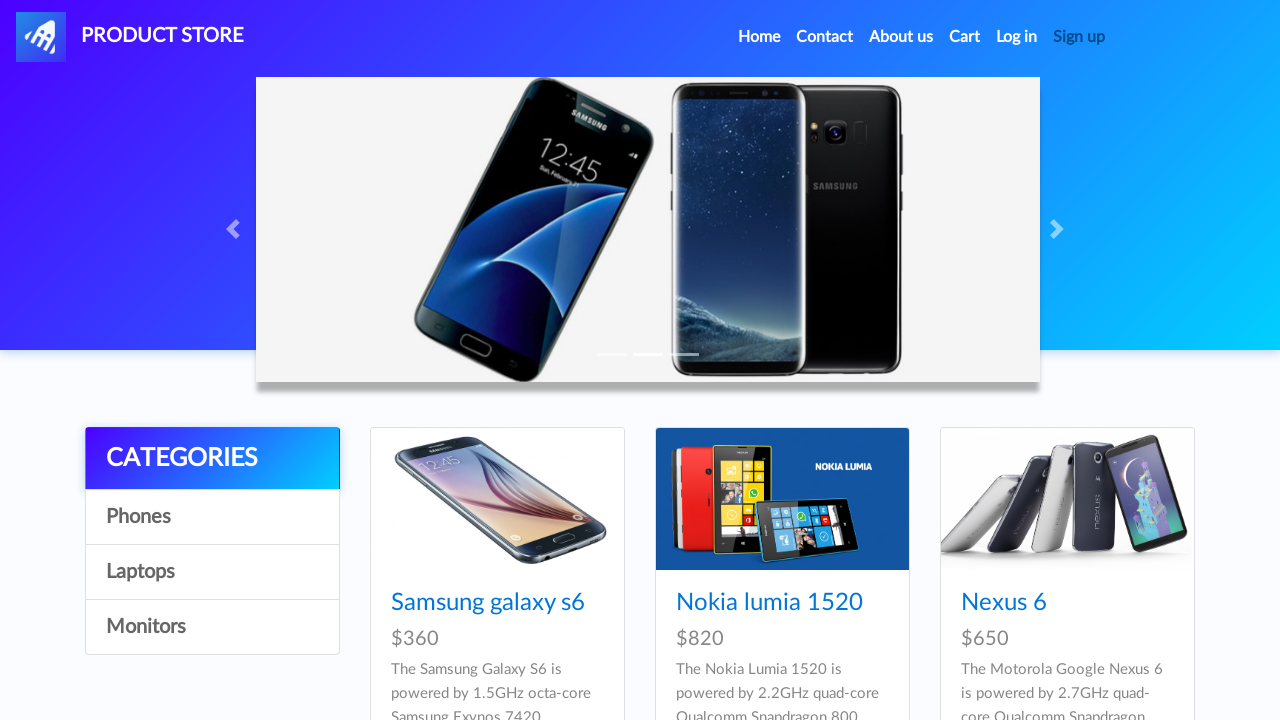

Set up alert handler to accept dialogs
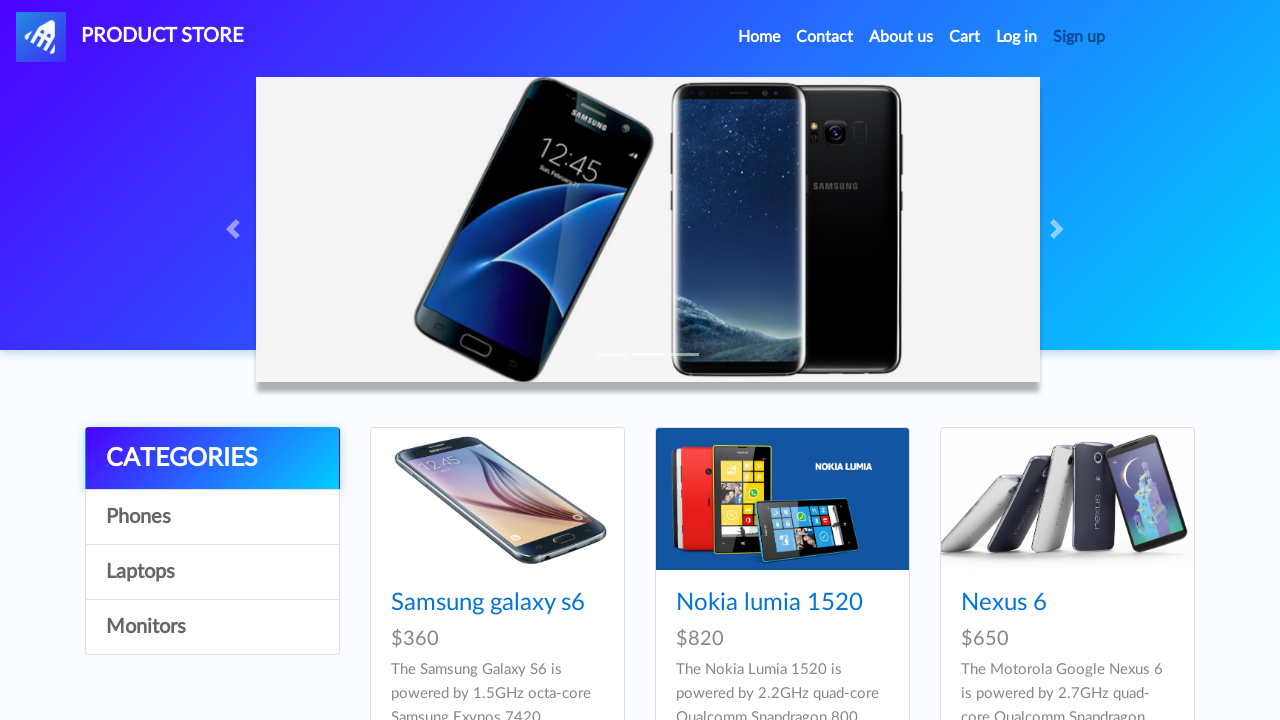

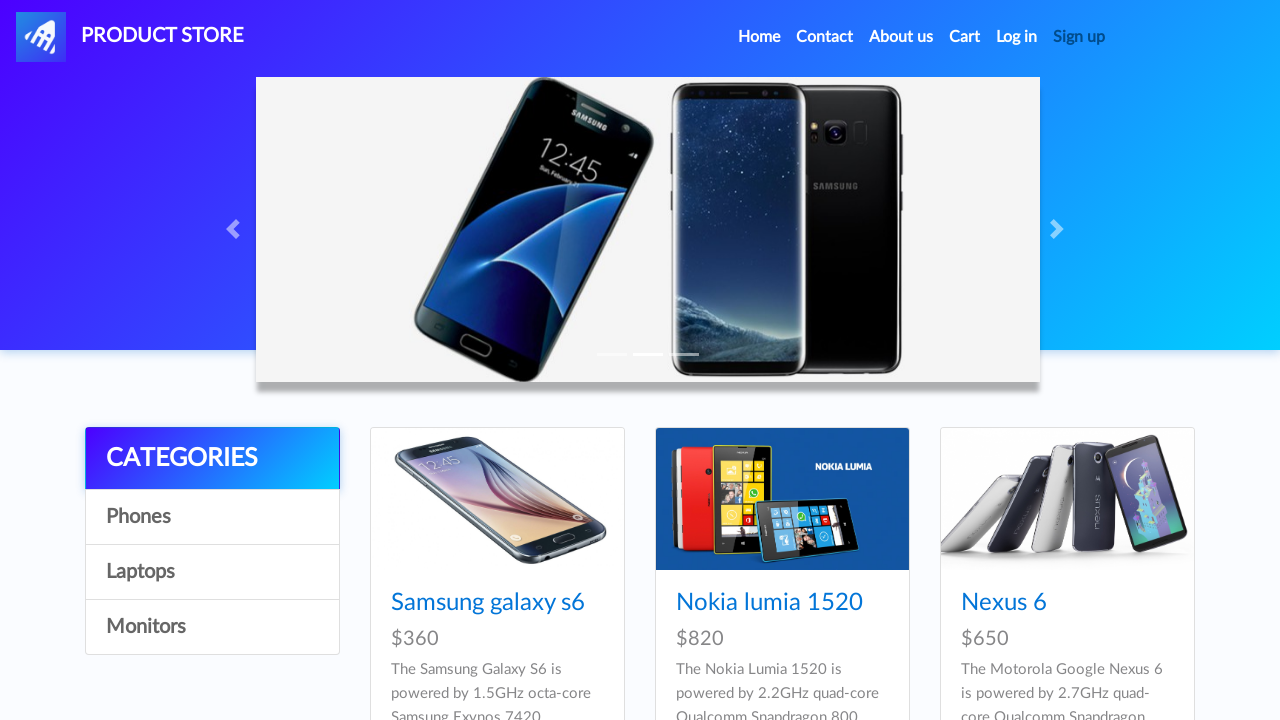